Tests a registration form by filling in first name, last name, and a third field in the first block, then submitting and verifying the success message.

Starting URL: http://suninjuly.github.io/registration1.html

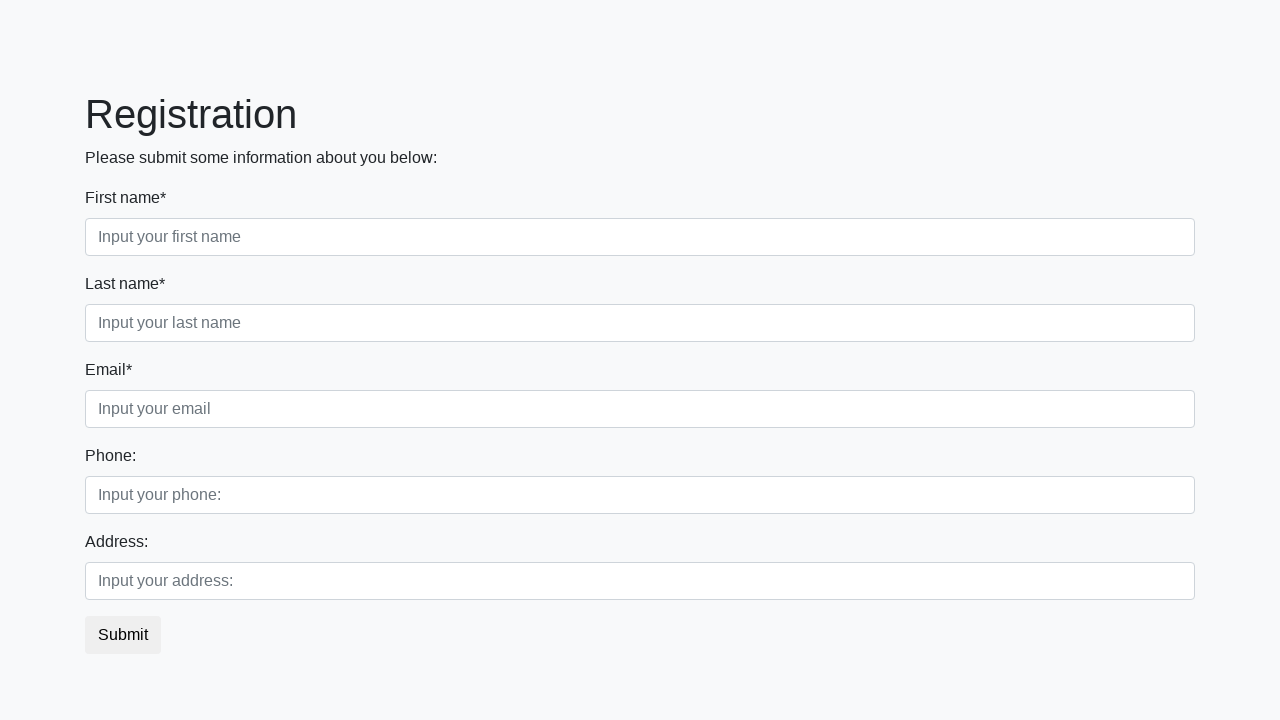

Filled first name field with 'Marcus' on //div[@class='first_block']/div/input[@class='form-control first']
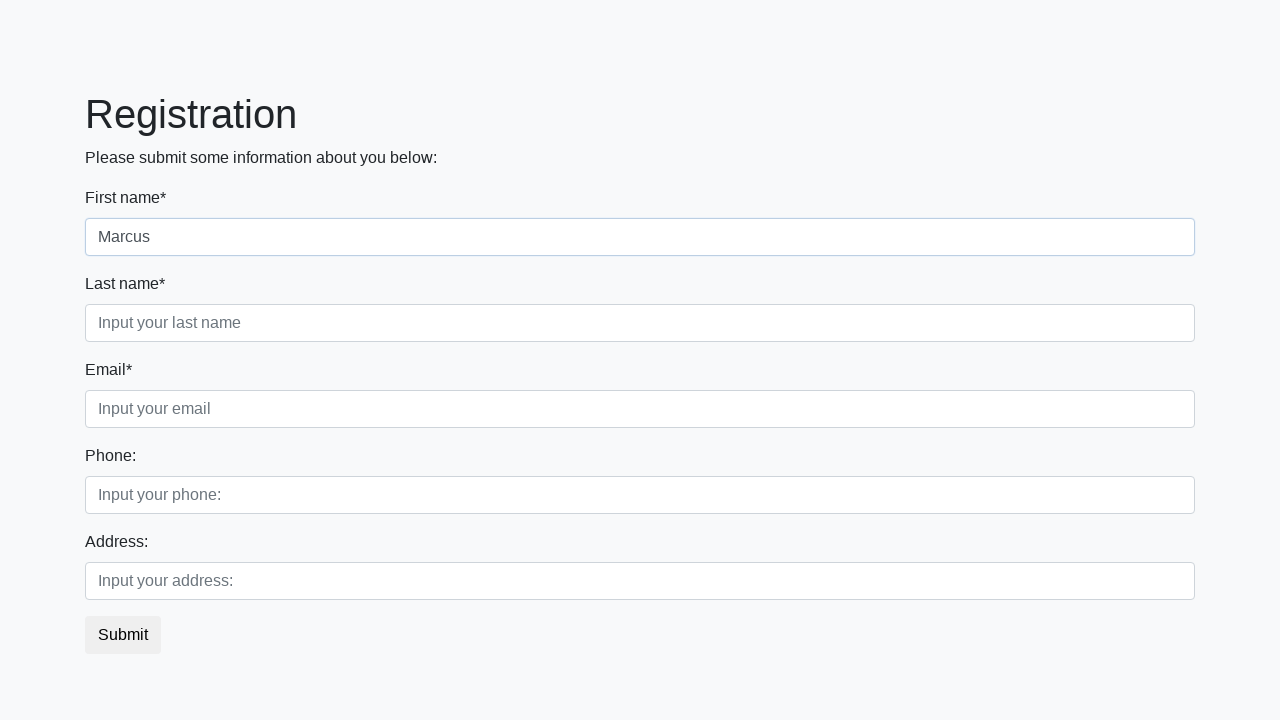

Filled last name field with 'Johnson' on //div[@class='first_block']/div/input[@class='form-control second']
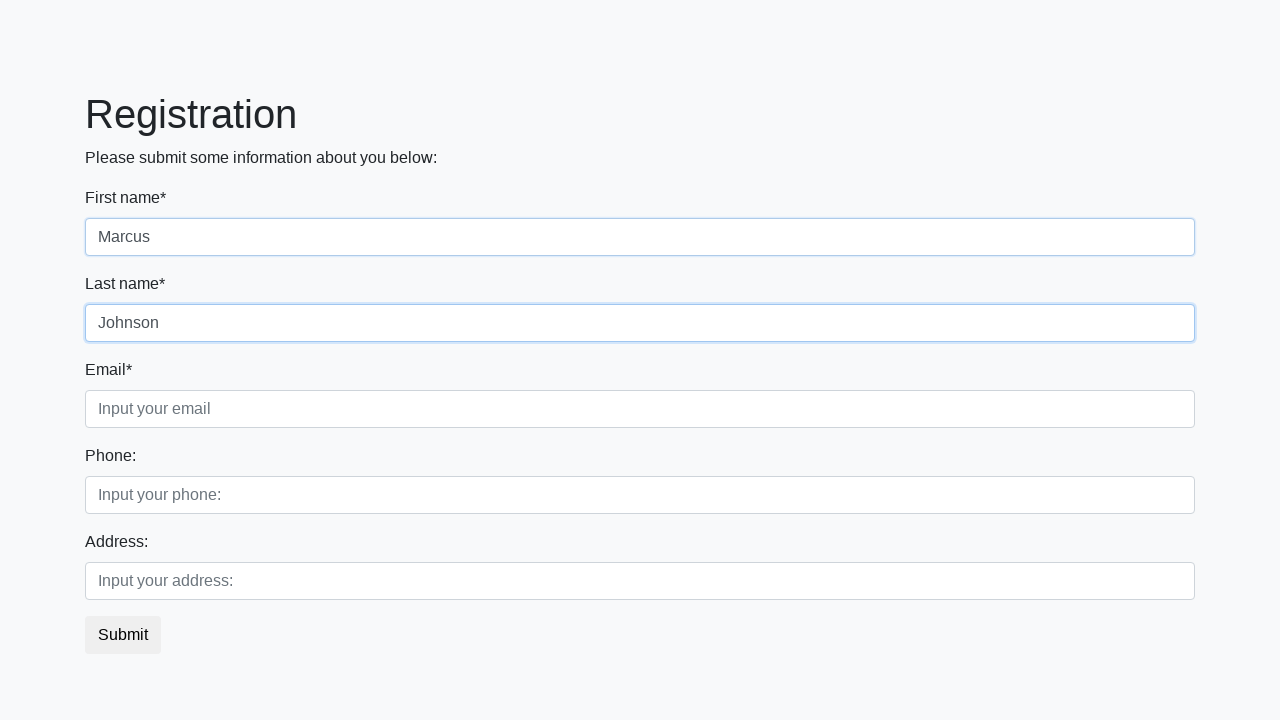

Filled third field with 'Chicago' on //div[@class='first_block']/div/input[@class='form-control third']
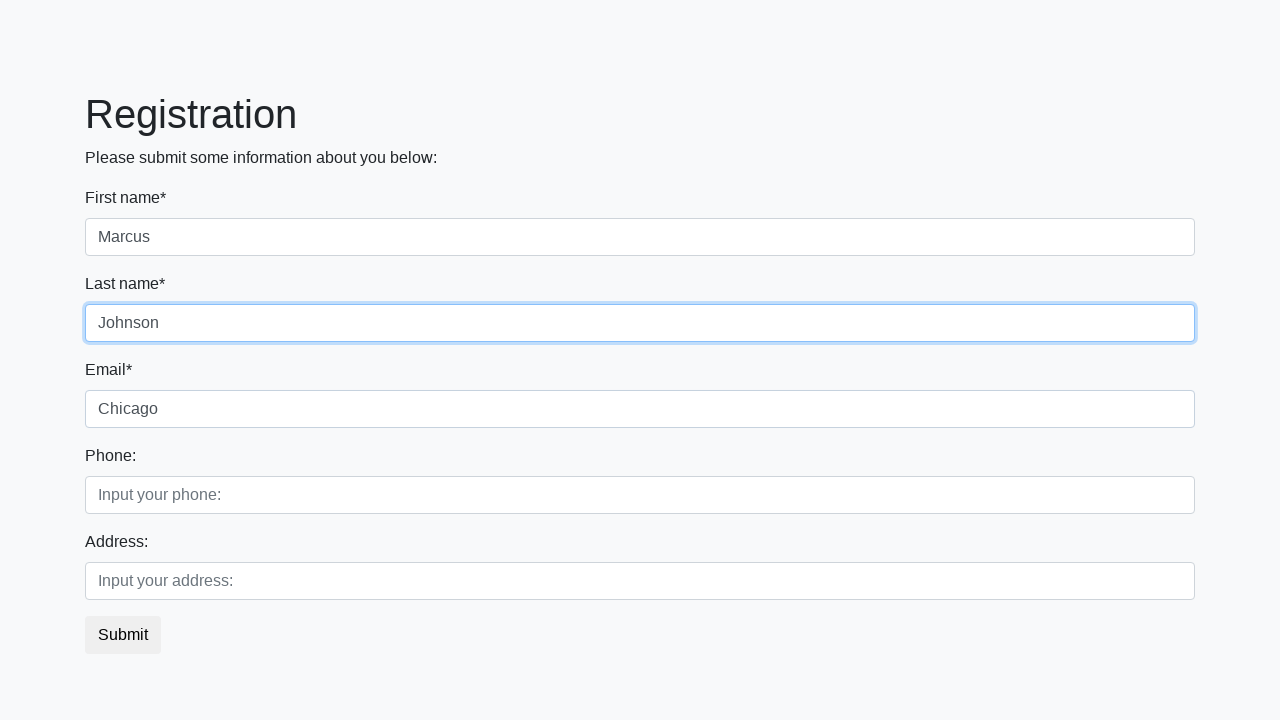

Clicked submit button at (123, 635) on button.btn
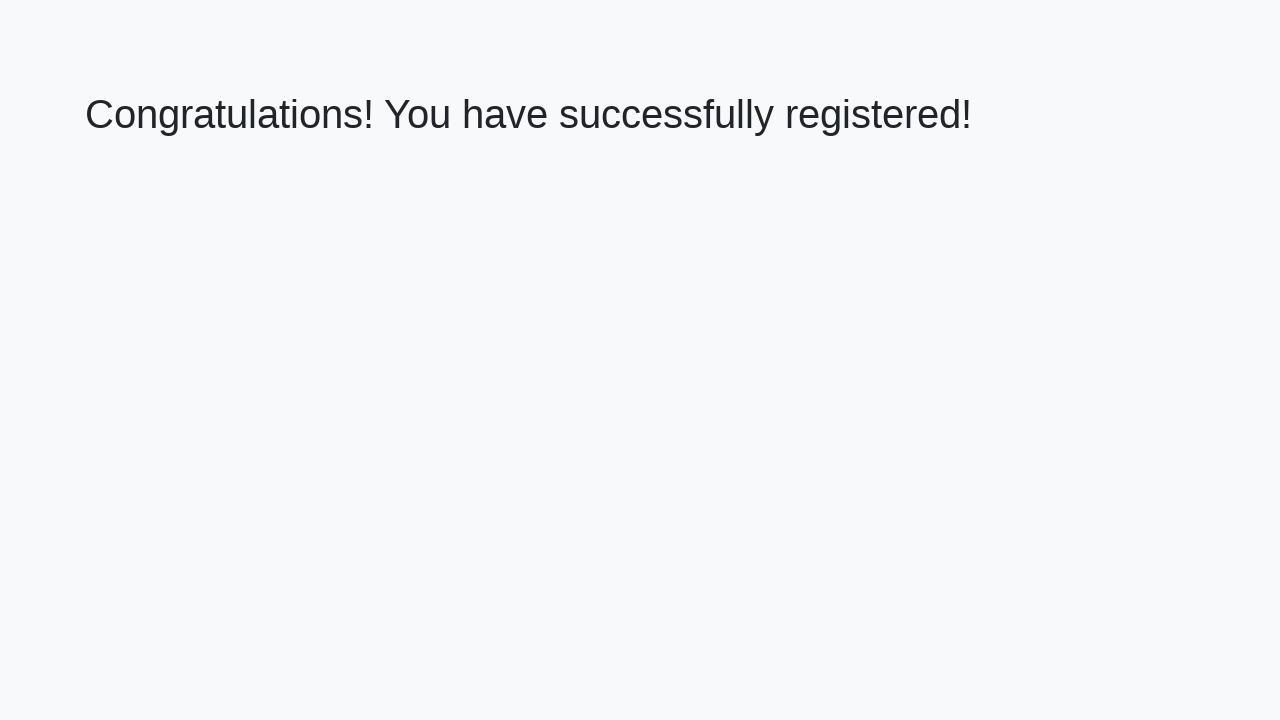

Success message appeared with h1 element
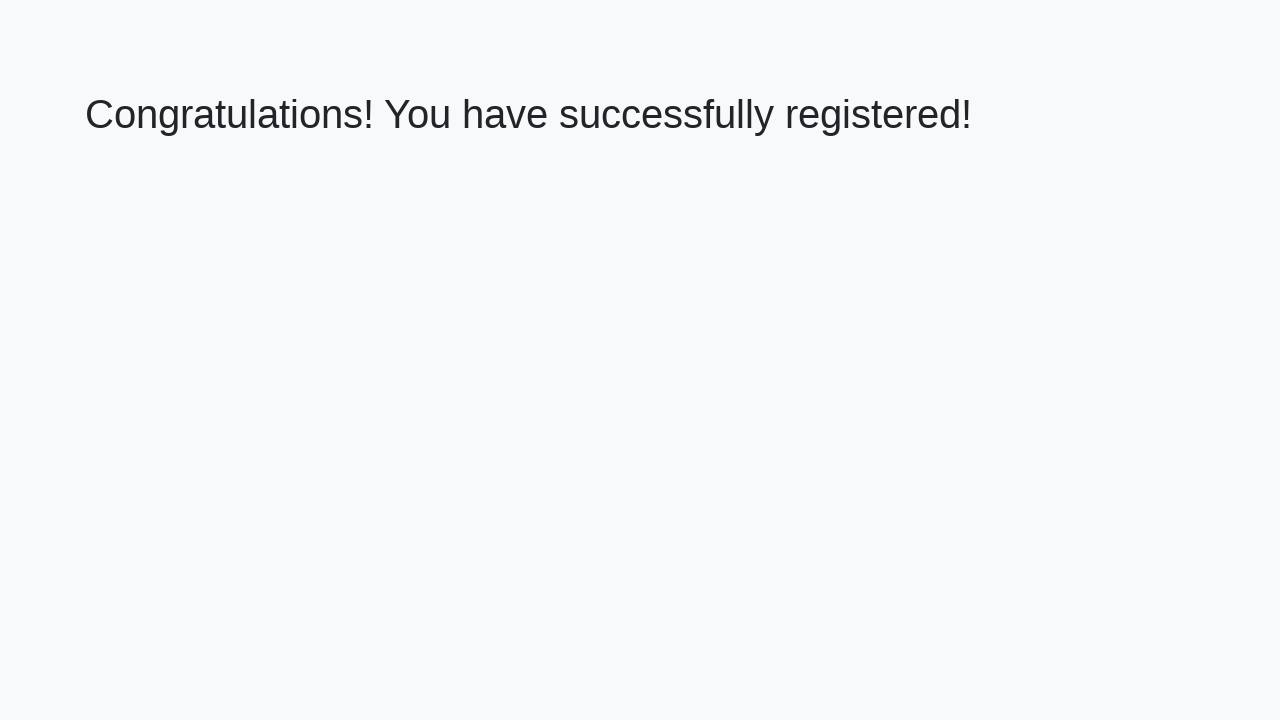

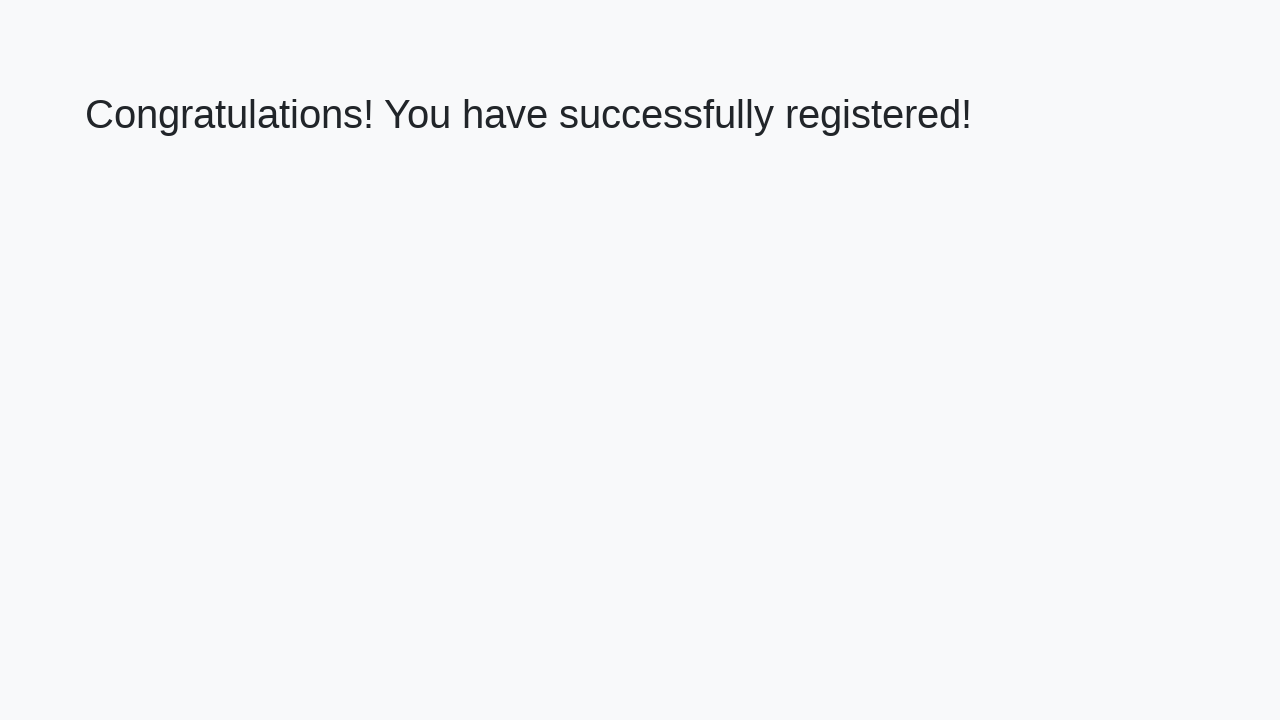